Navigates to Kyiv location page, scrolls to the Baltimore IT Support section, and clicks on it to navigate

Starting URL: https://klik.solutions/

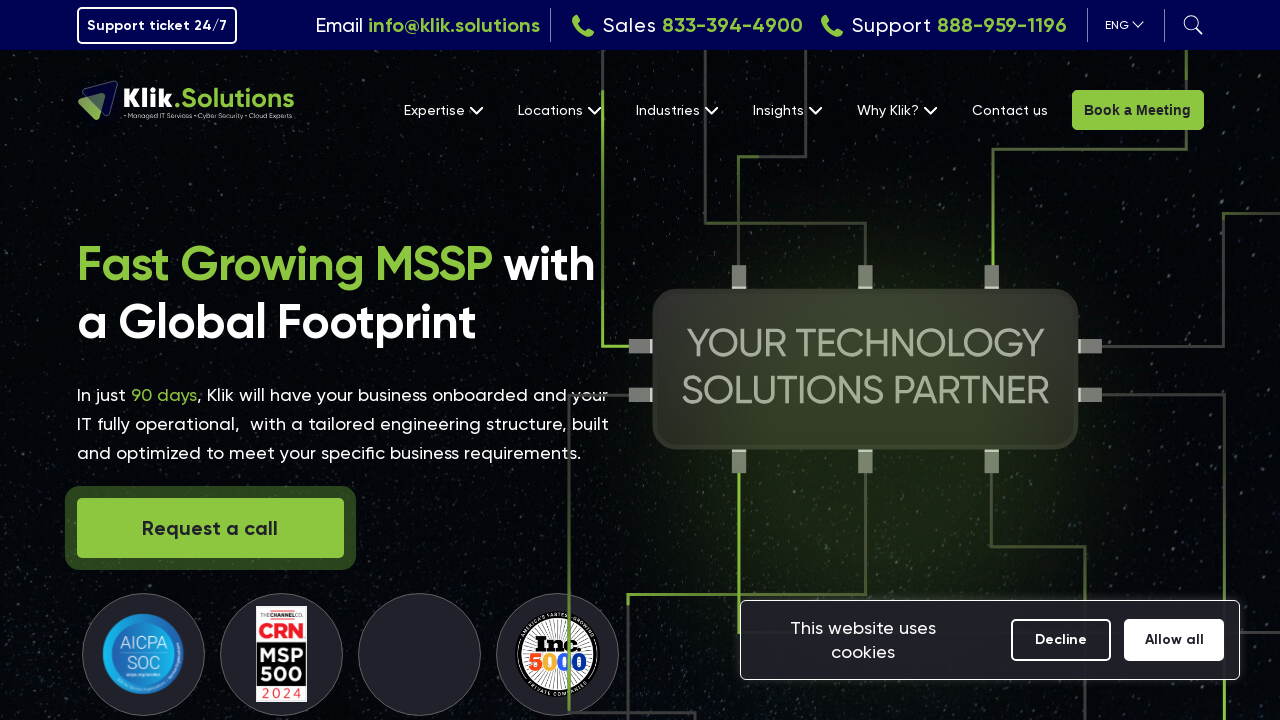

Hovered over Locations menu to reveal dropdown at (559, 110) on text=Locations
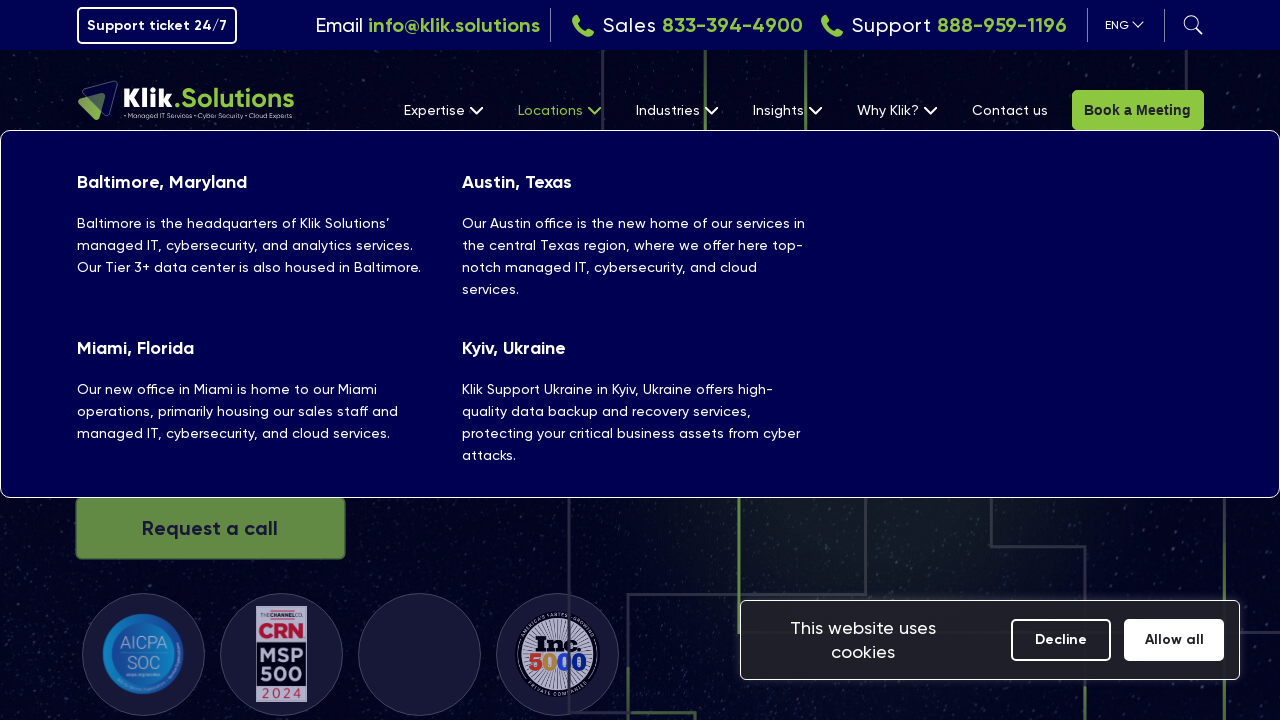

Clicked on Kyiv, Ukraine Klik Support link at (640, 400) on internal:role=link[name="Kyiv, Ukraine Klik Support"i]
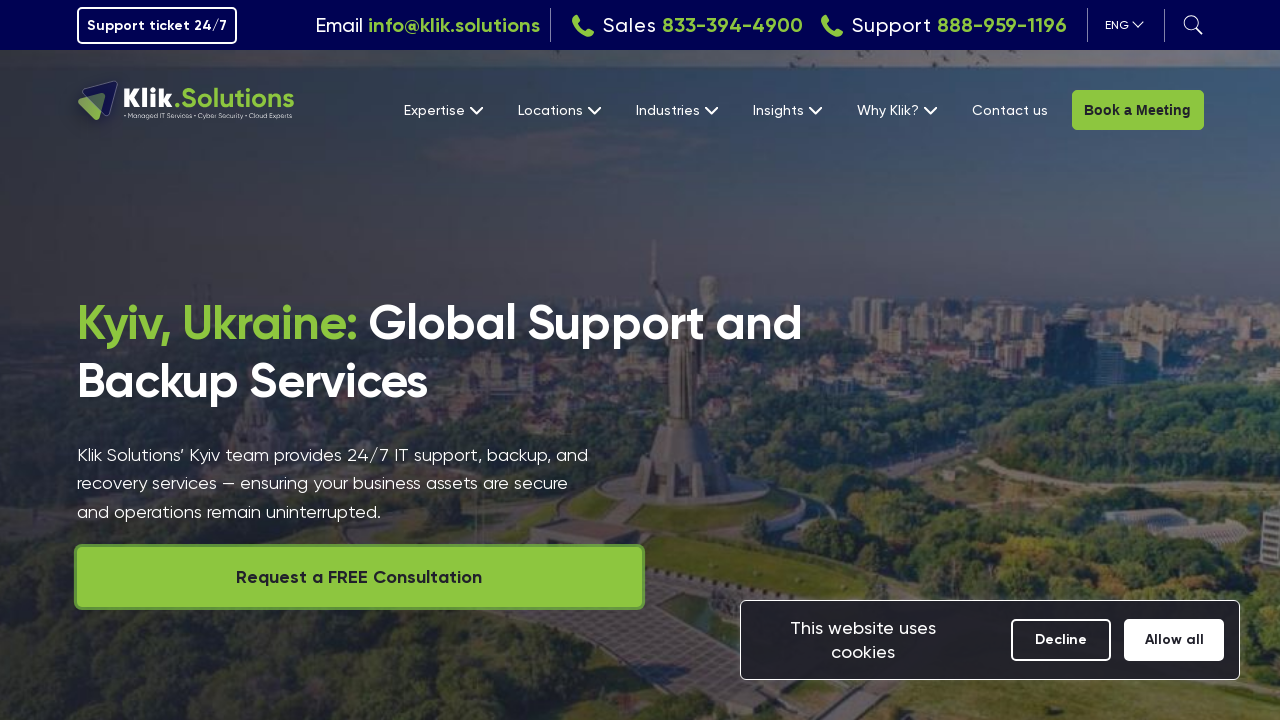

Waited for page to reach network idle state
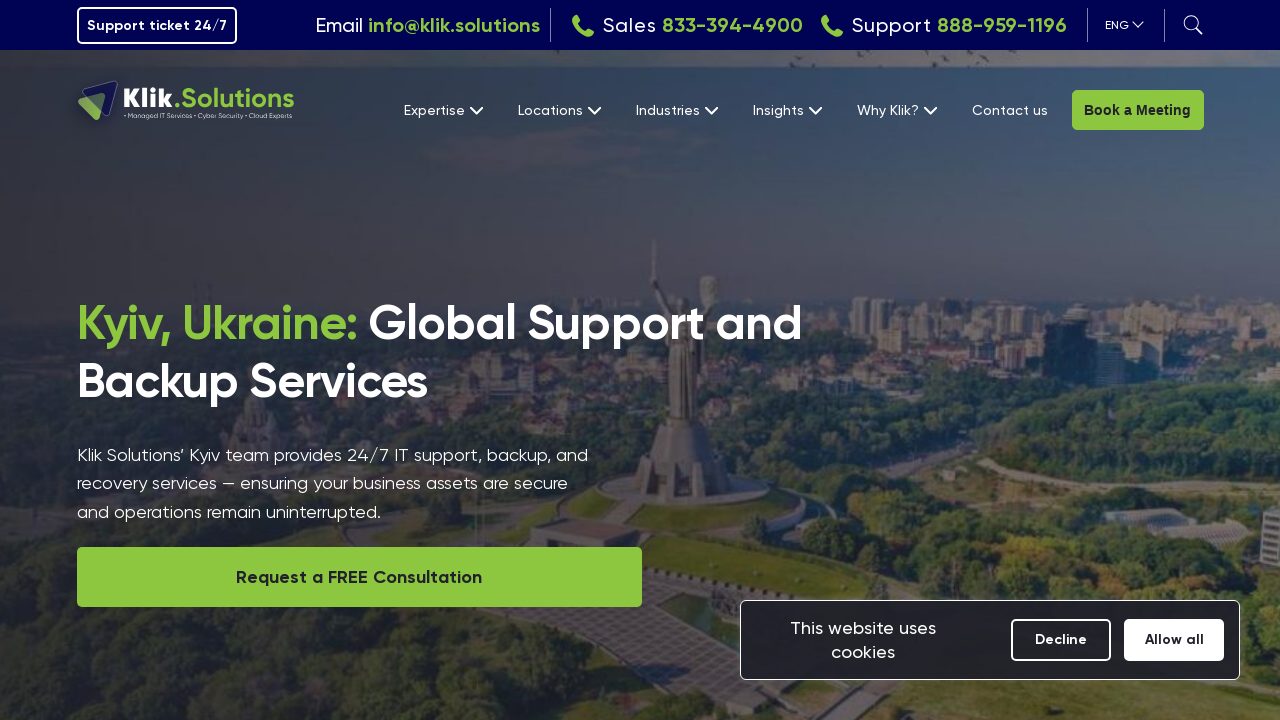

Baltimore IT Support section element is now present on the page
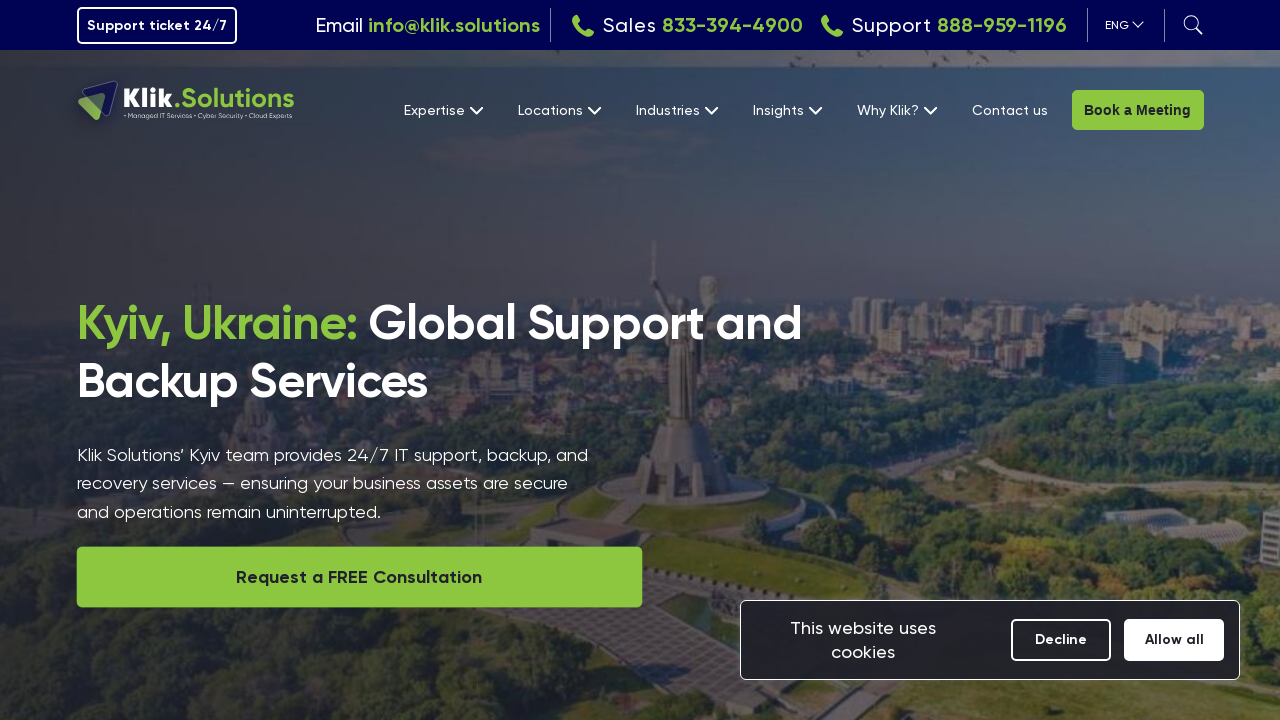

Scrolled to Baltimore IT Support section if needed
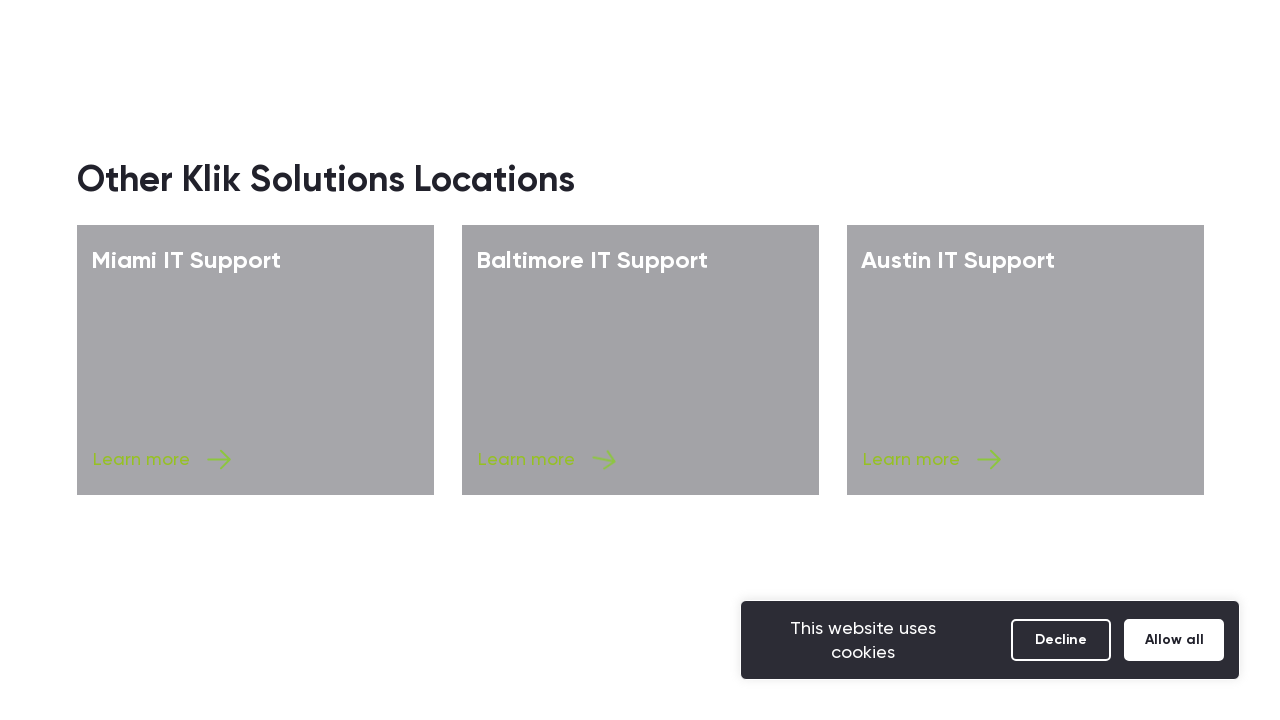

Clicked on Baltimore IT Support section to navigate at (640, 354) on text=Baltimore IT Support Learn
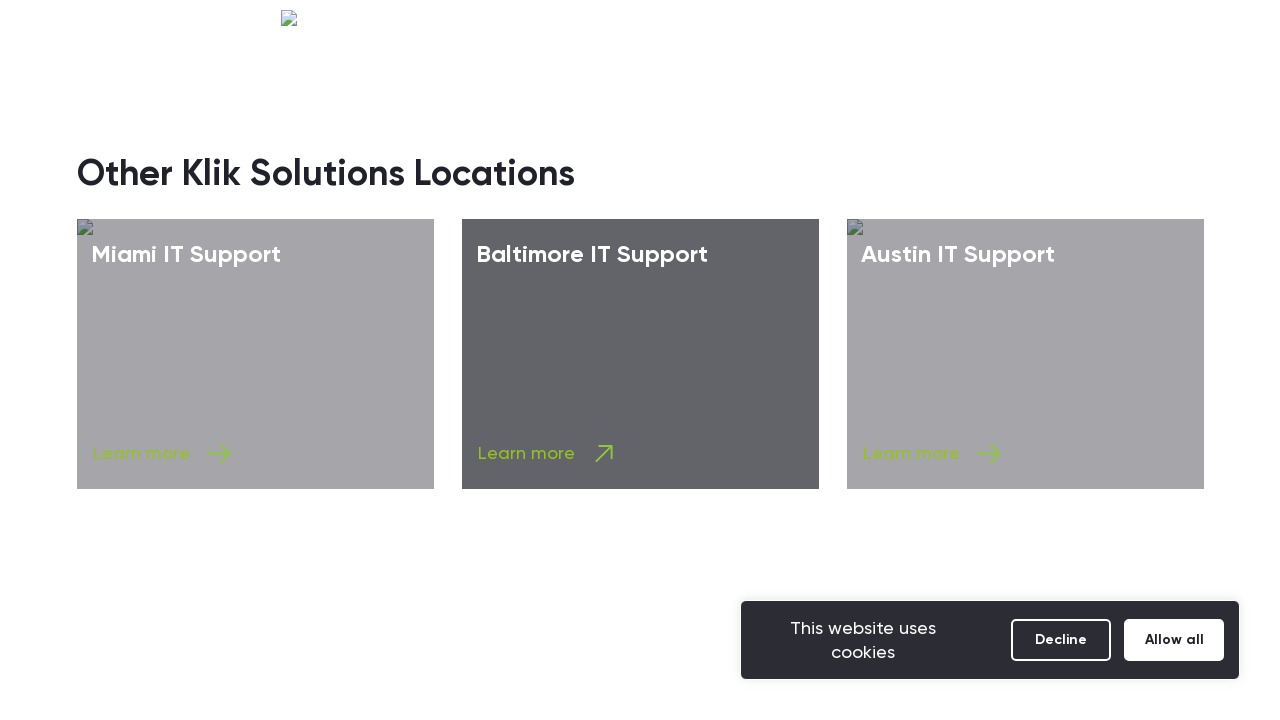

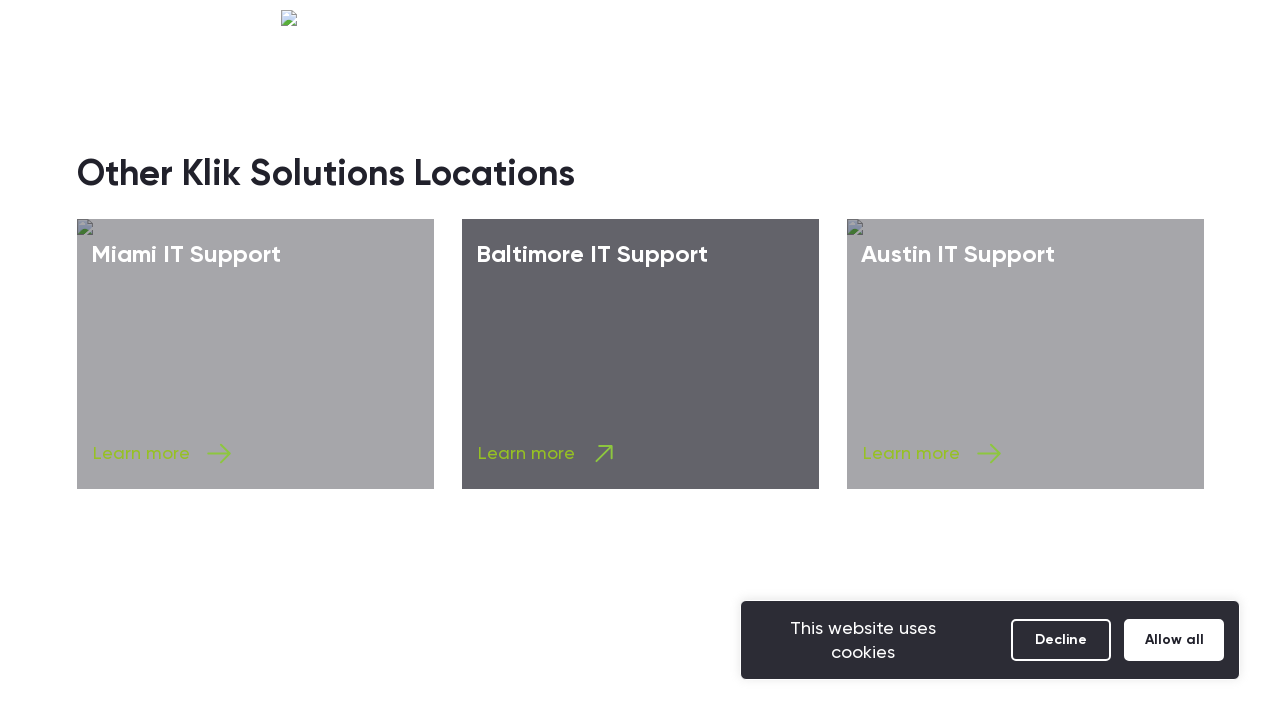